Tests validation when username contains only spaces

Starting URL: https://anatoly-karpovich.github.io/demo-login-form/

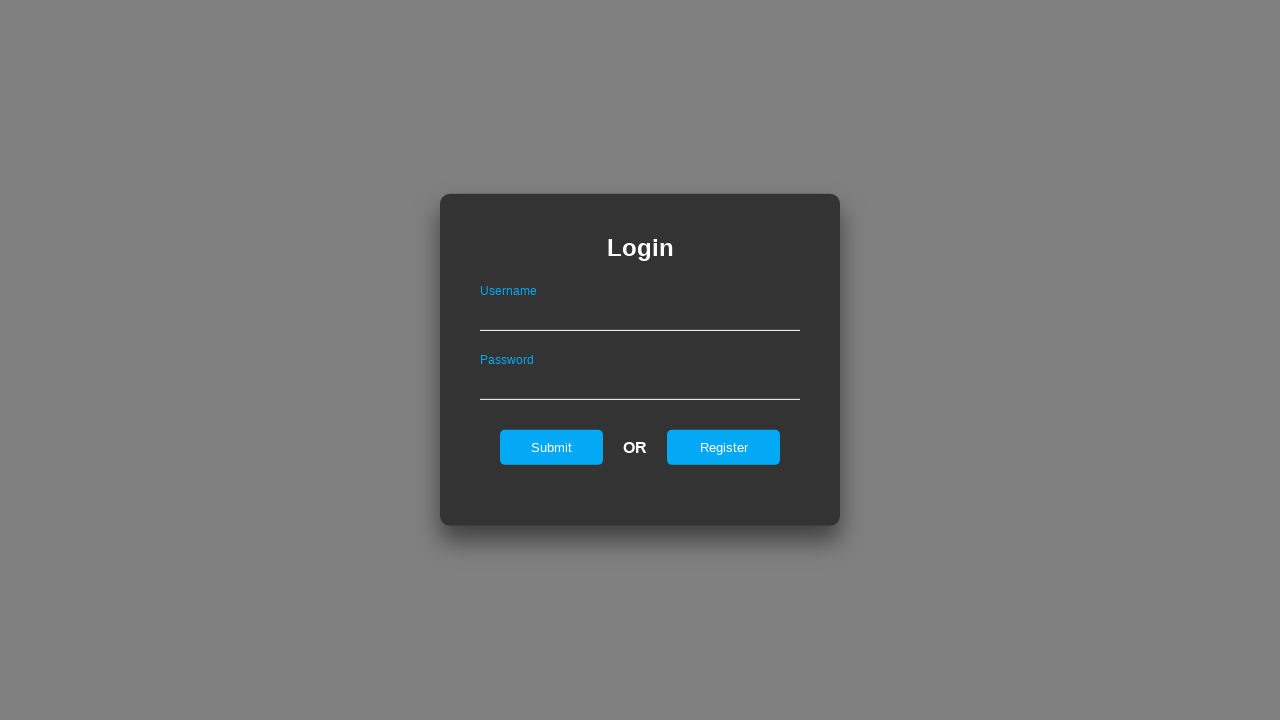

Clicked on register tab at (724, 447) on #registerOnLogin
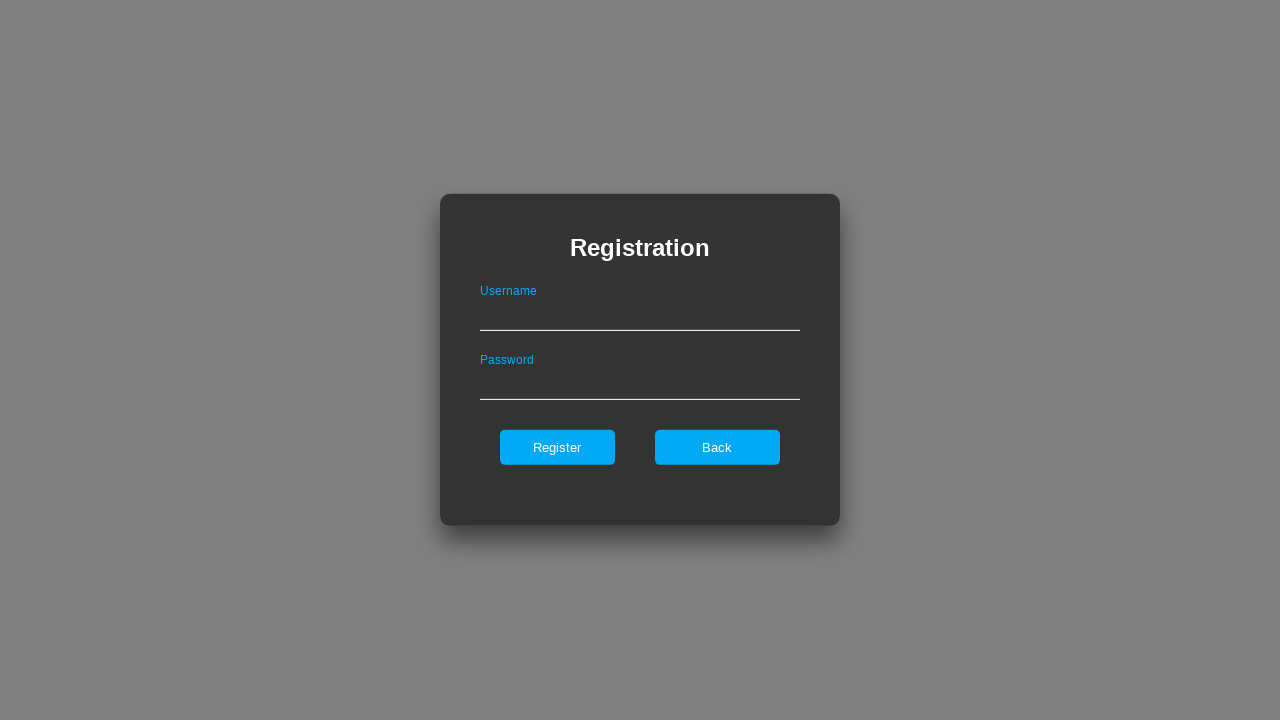

Filled username field with only spaces on #userNameOnRegister
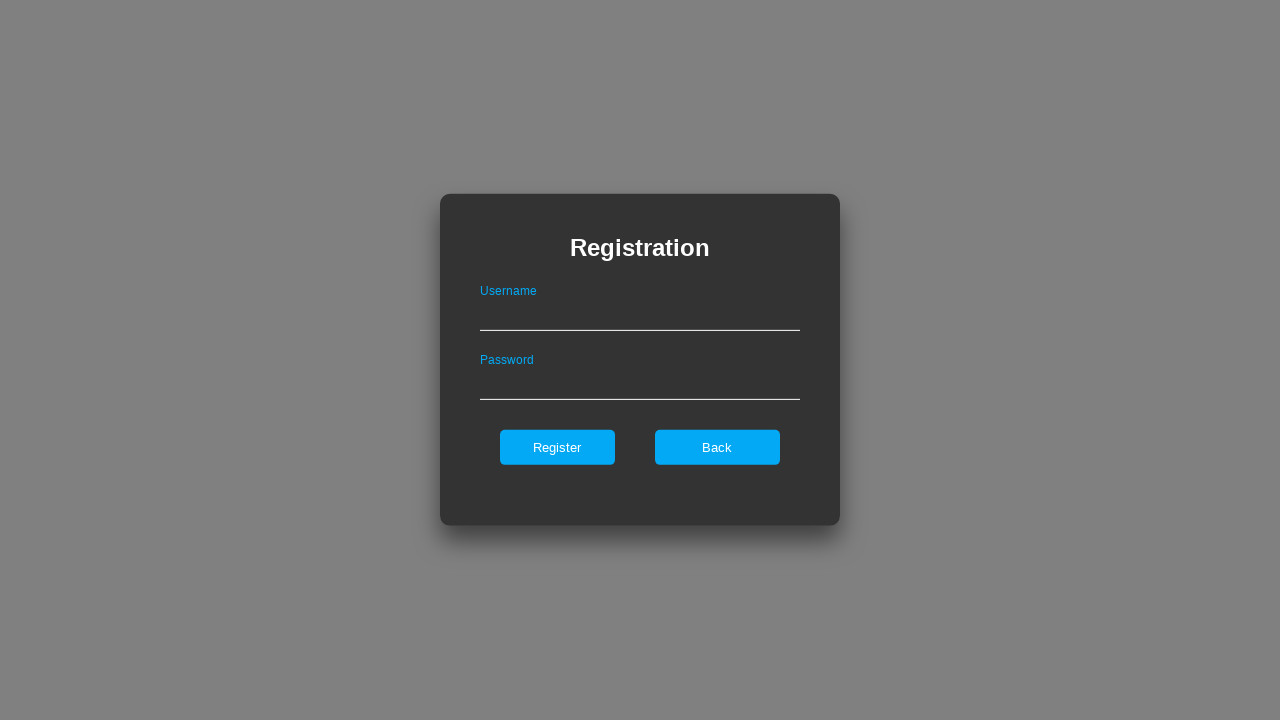

Filled password field with 'ValidPass123' on #passwordOnRegister
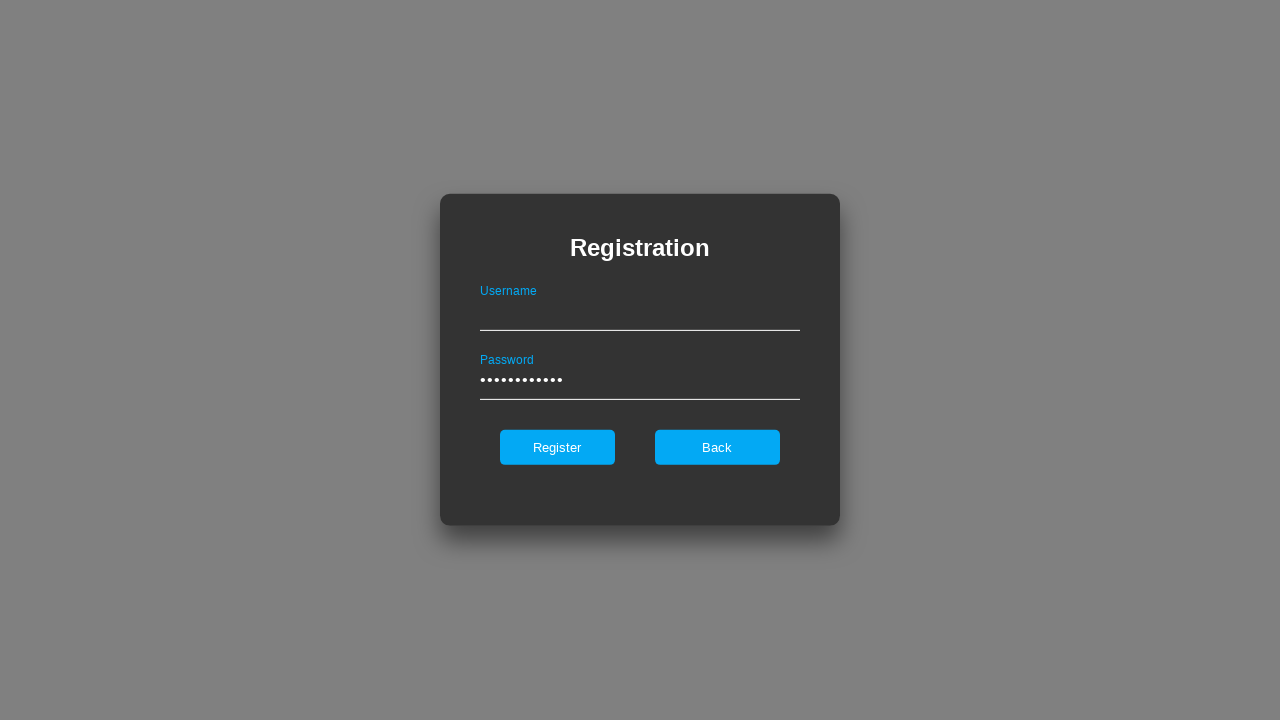

Clicked register button at (557, 447) on #register
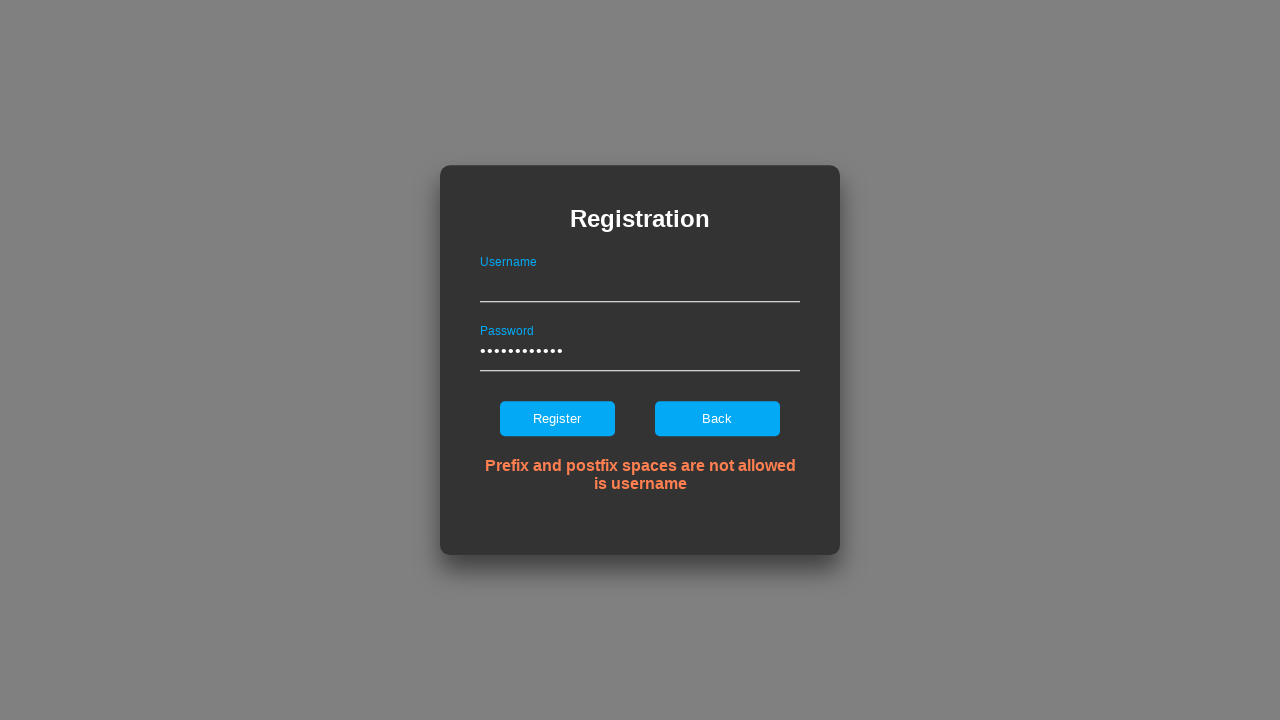

Error message appeared for invalid username (only spaces)
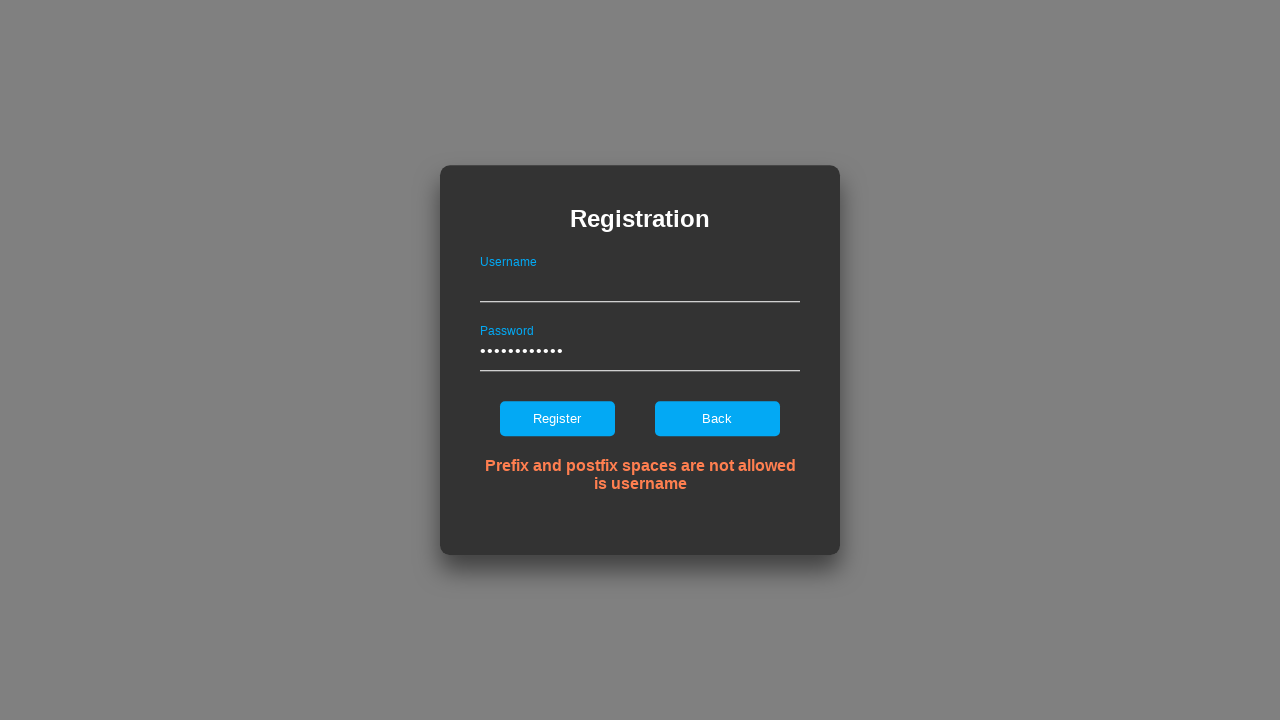

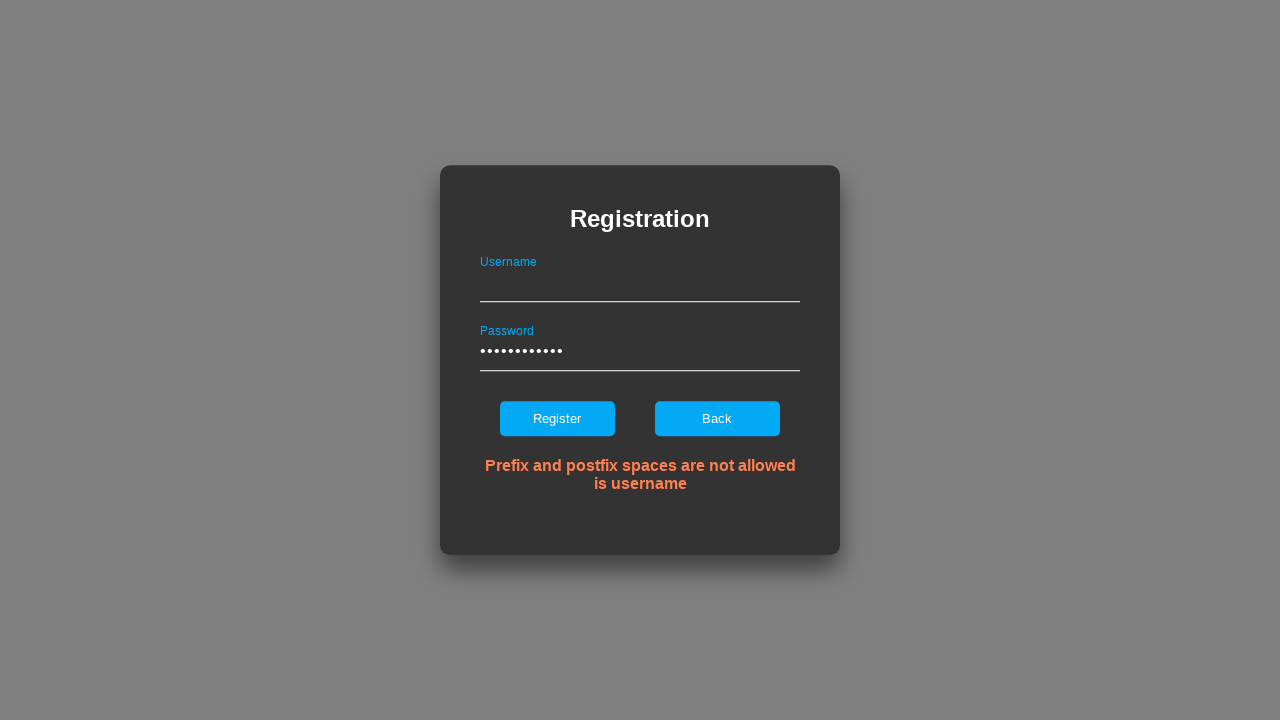